Tests iframe handling by switching to an iframe containing a TinyMCE editor, verifying content inside the iframe is displayed, then switching back to the parent frame to verify the header text is displayed.

Starting URL: http://practice.cydeo.com/iframe

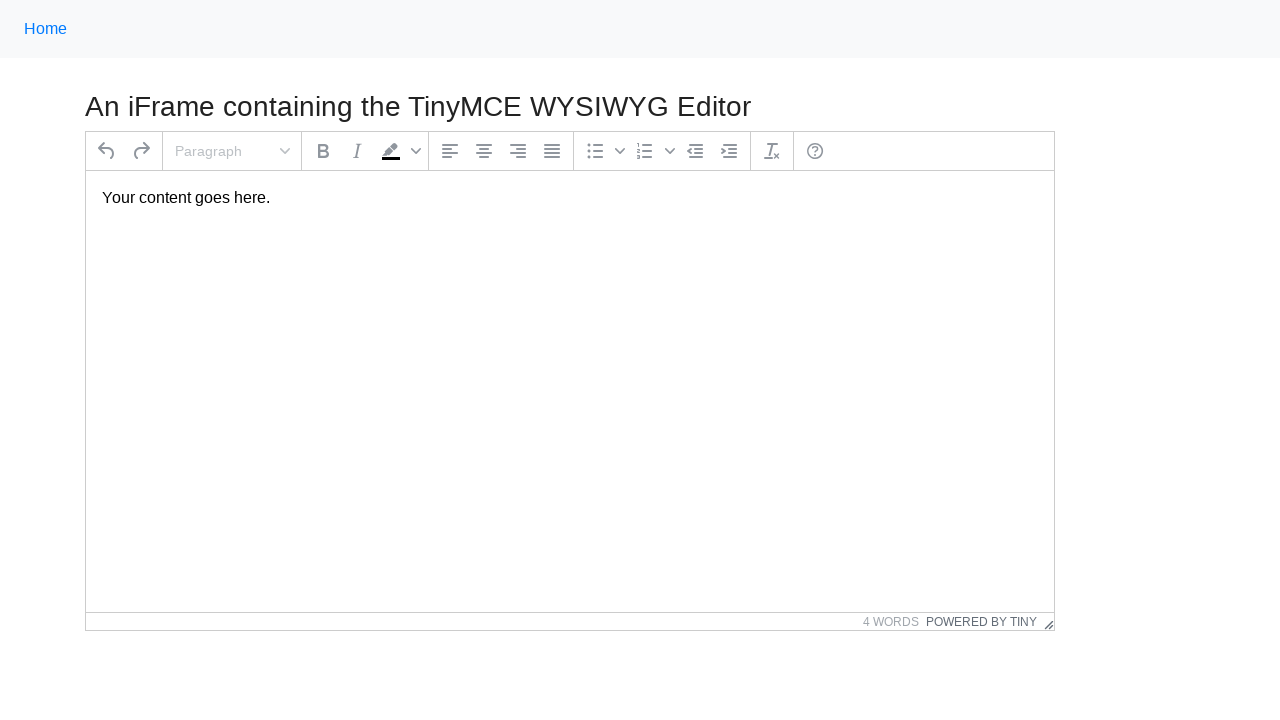

Navigated to iframe practice page
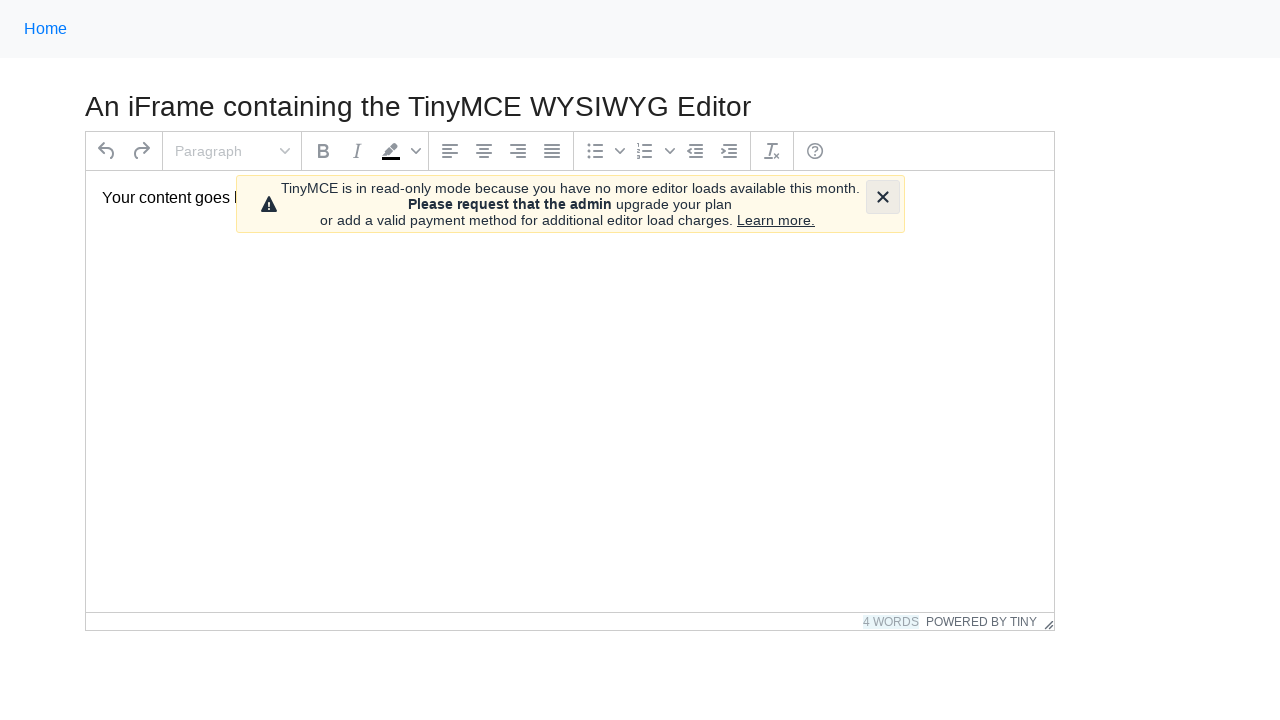

Located TinyMCE editor iframe
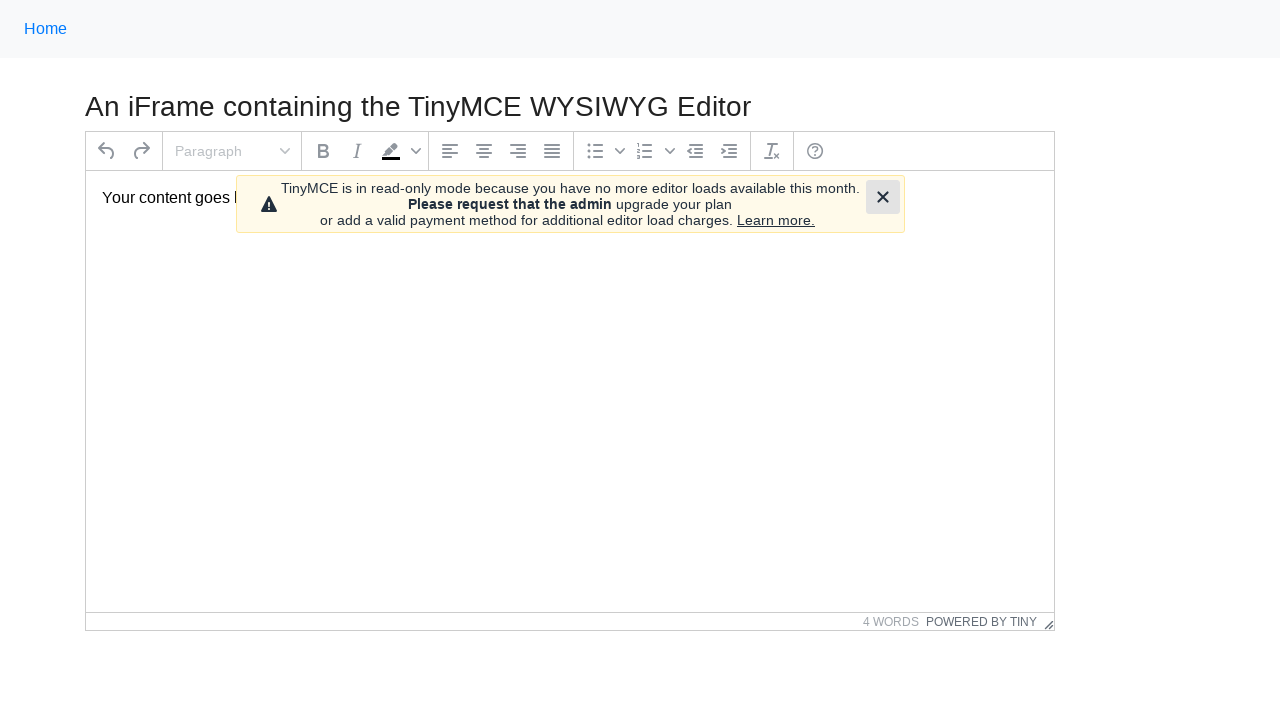

Verified paragraph content is visible inside iframe
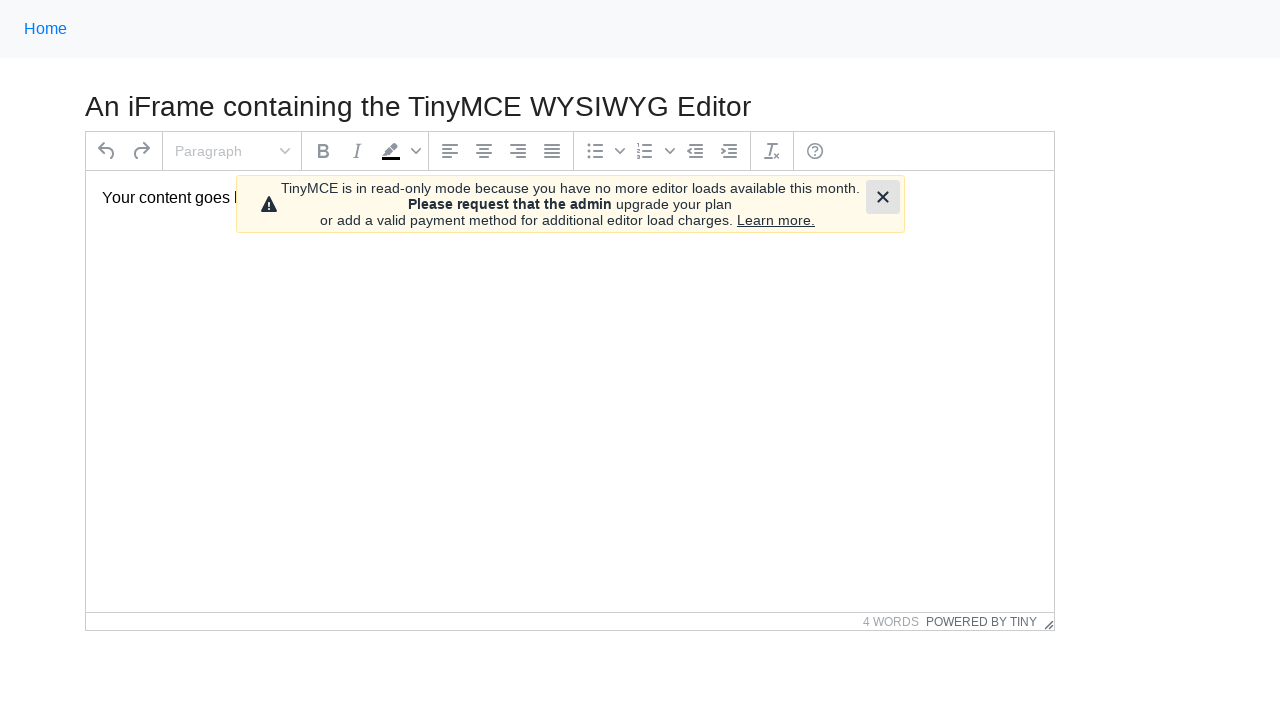

Verified header text is displayed in main frame
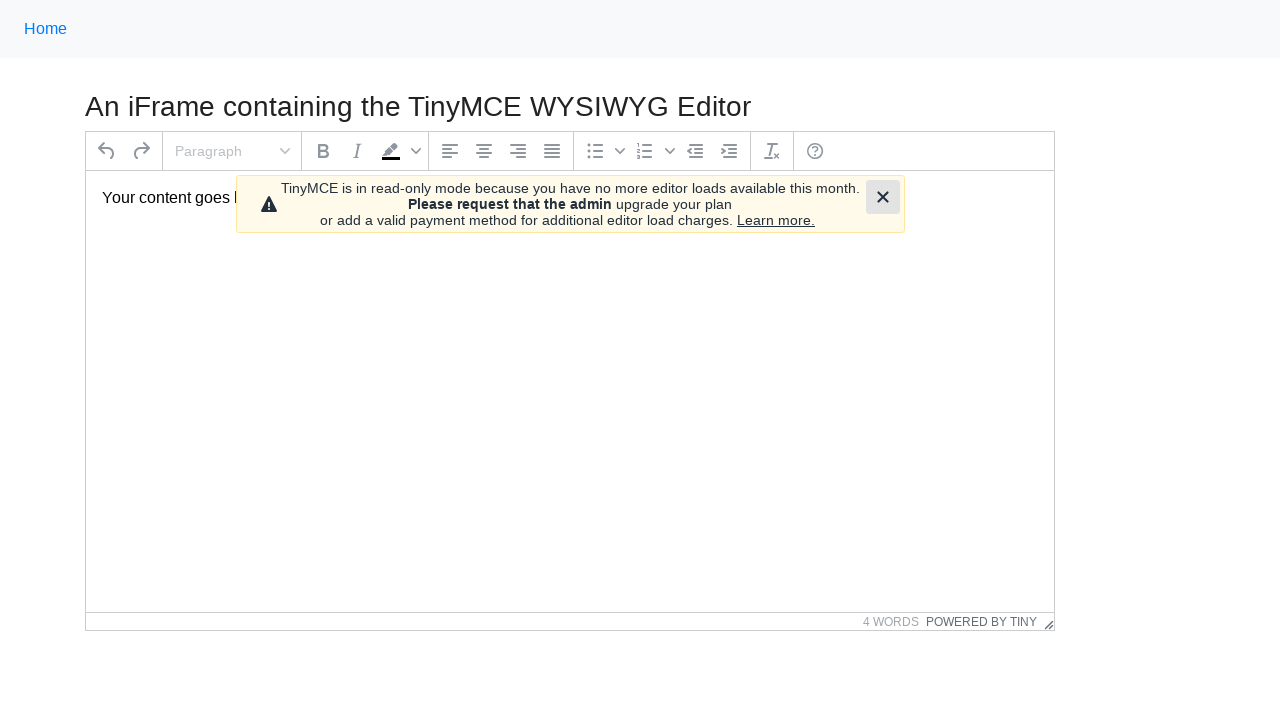

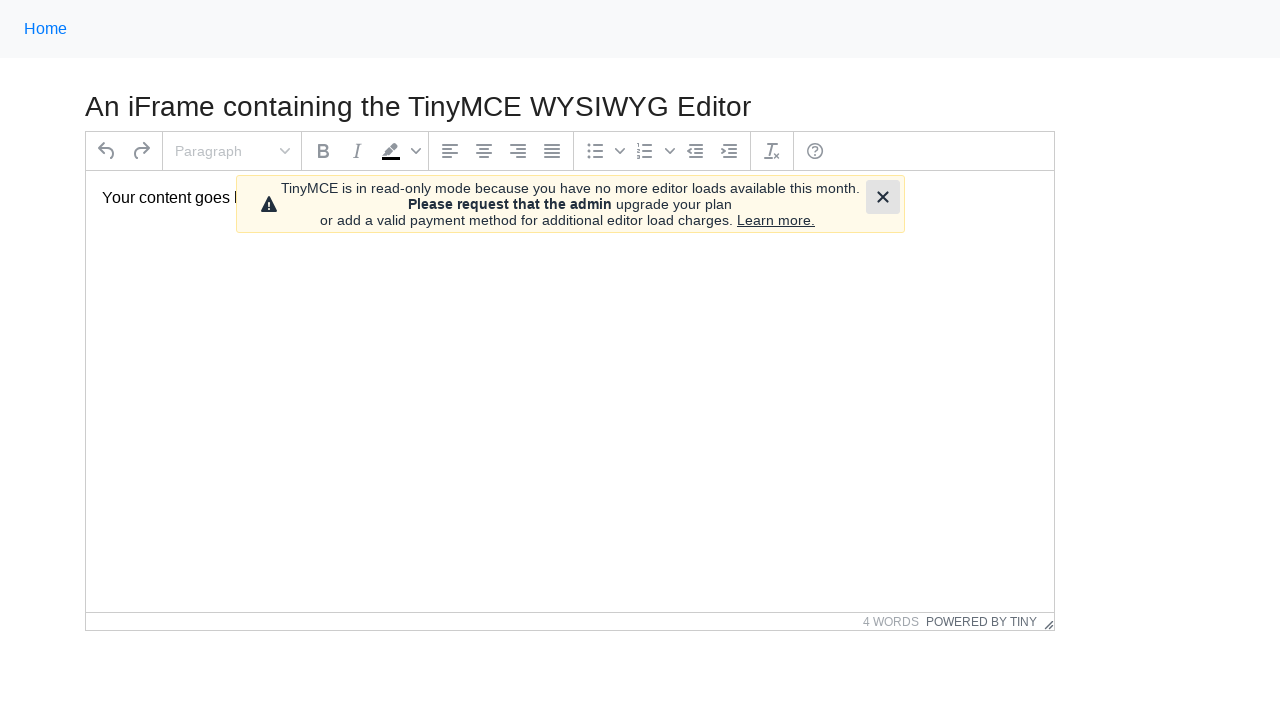